Tests the calculator history by performing multiple additions (1+2, 3+4, 5+6) and verifying history entries are recorded

Starting URL: http://juliemr.github.io/protractor-demo/

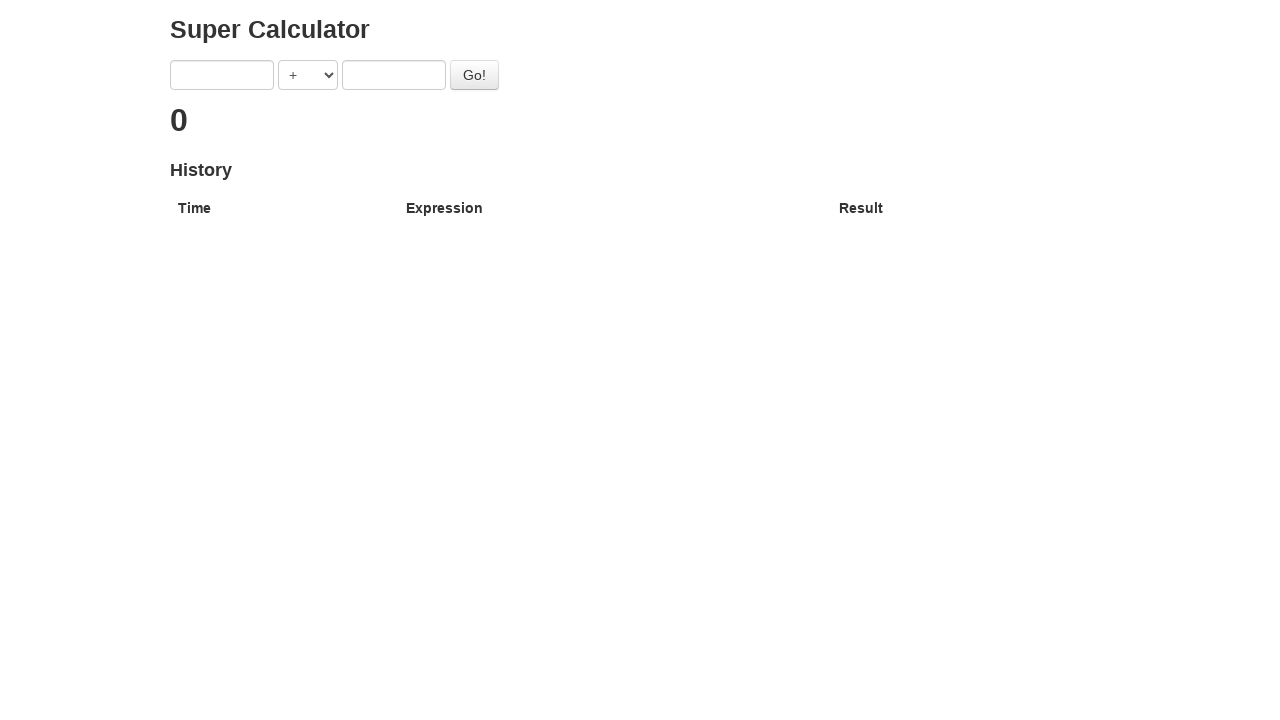

Filled first input field with '1' on input[ng-model='first']
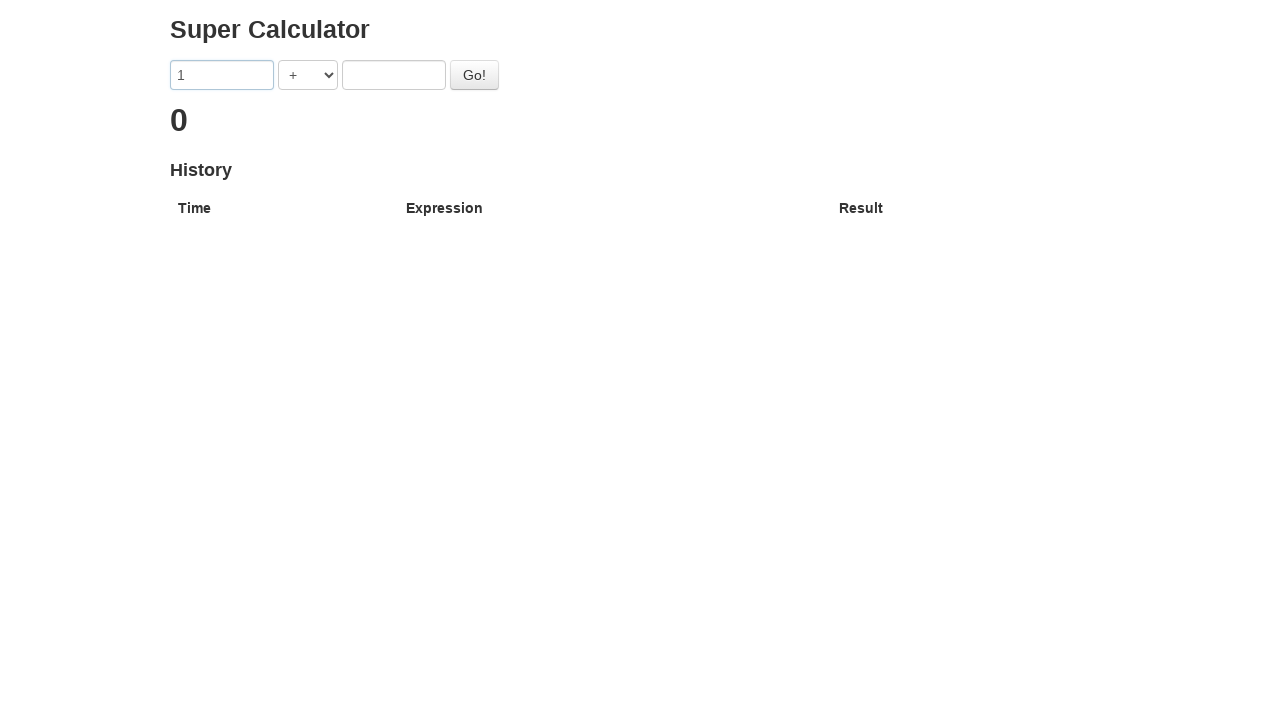

Filled second input field with '2' on input[ng-model='second']
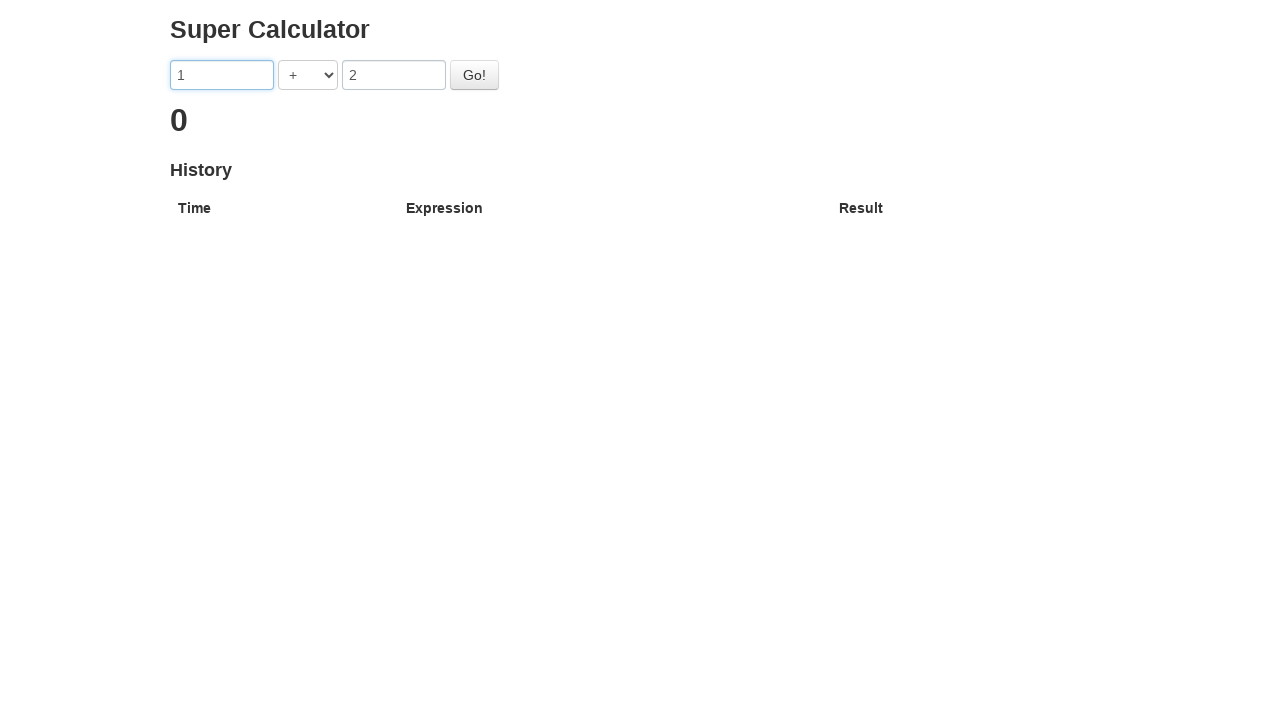

Selected '+' operator from dropdown on select[ng-model='operator']
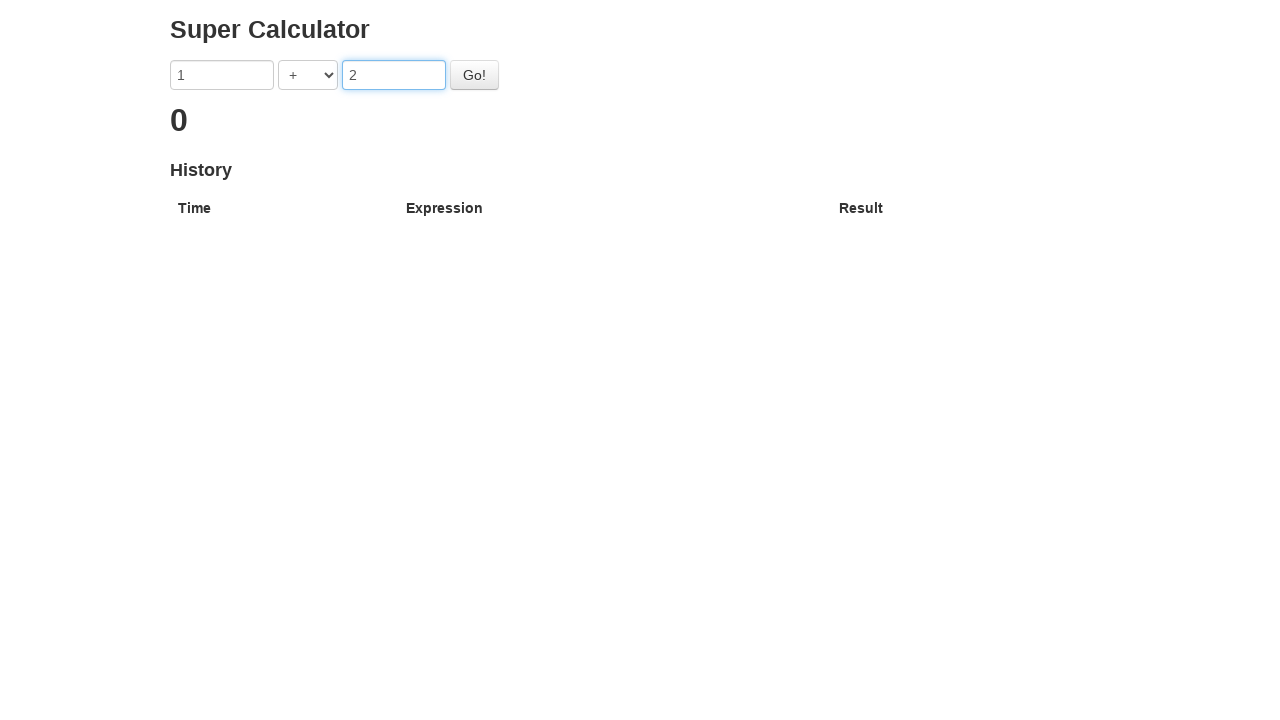

Clicked 'Go' button to perform first calculation (1+2) at (474, 75) on #gobutton
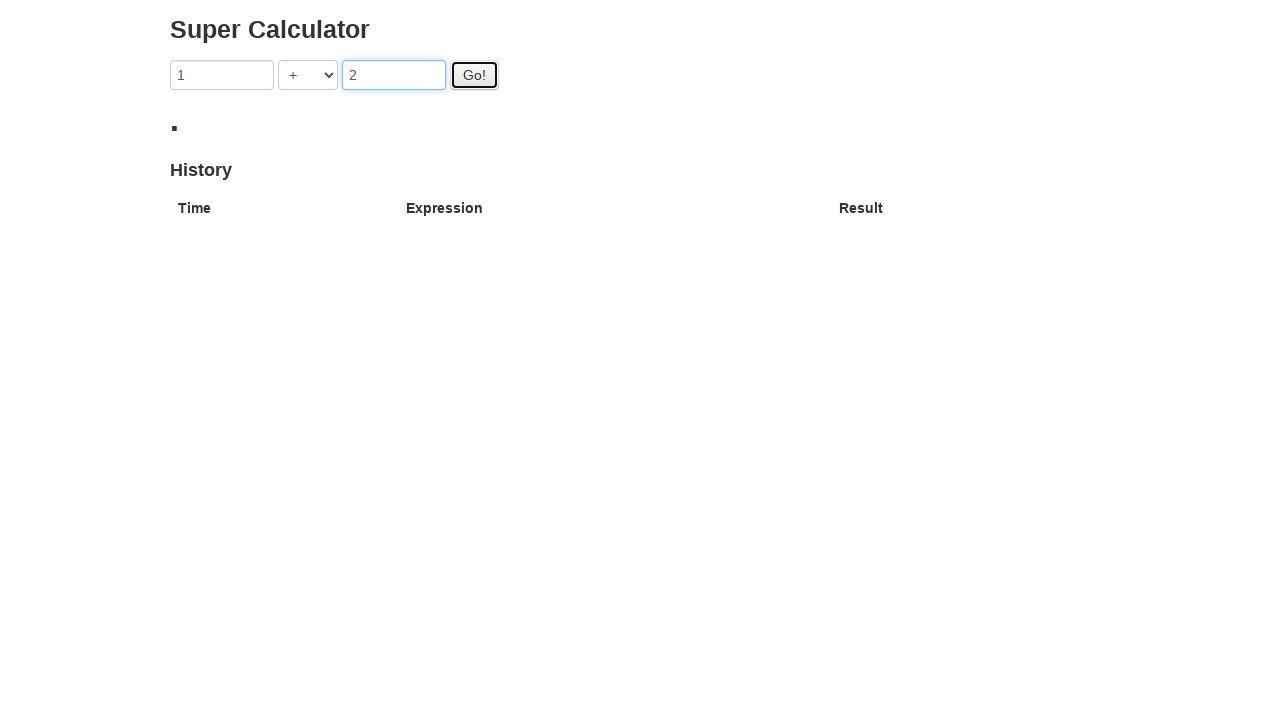

First calculation result appeared in history
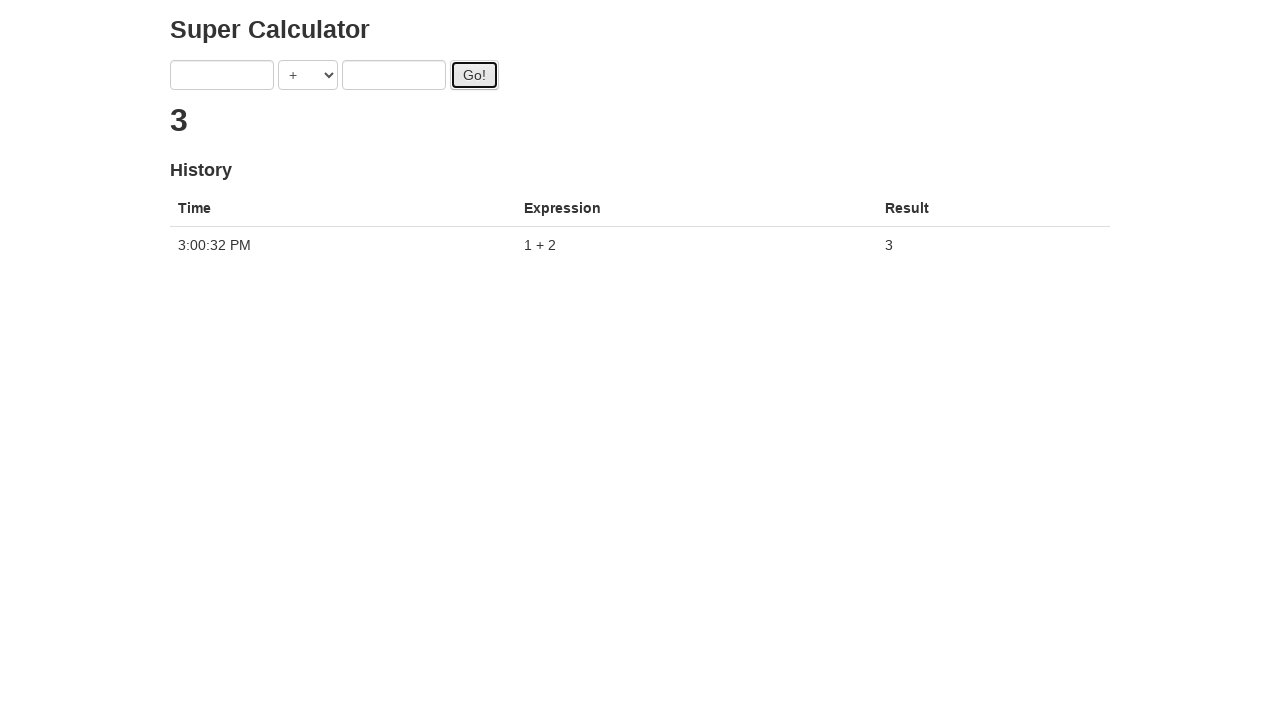

Filled first input field with '3' on input[ng-model='first']
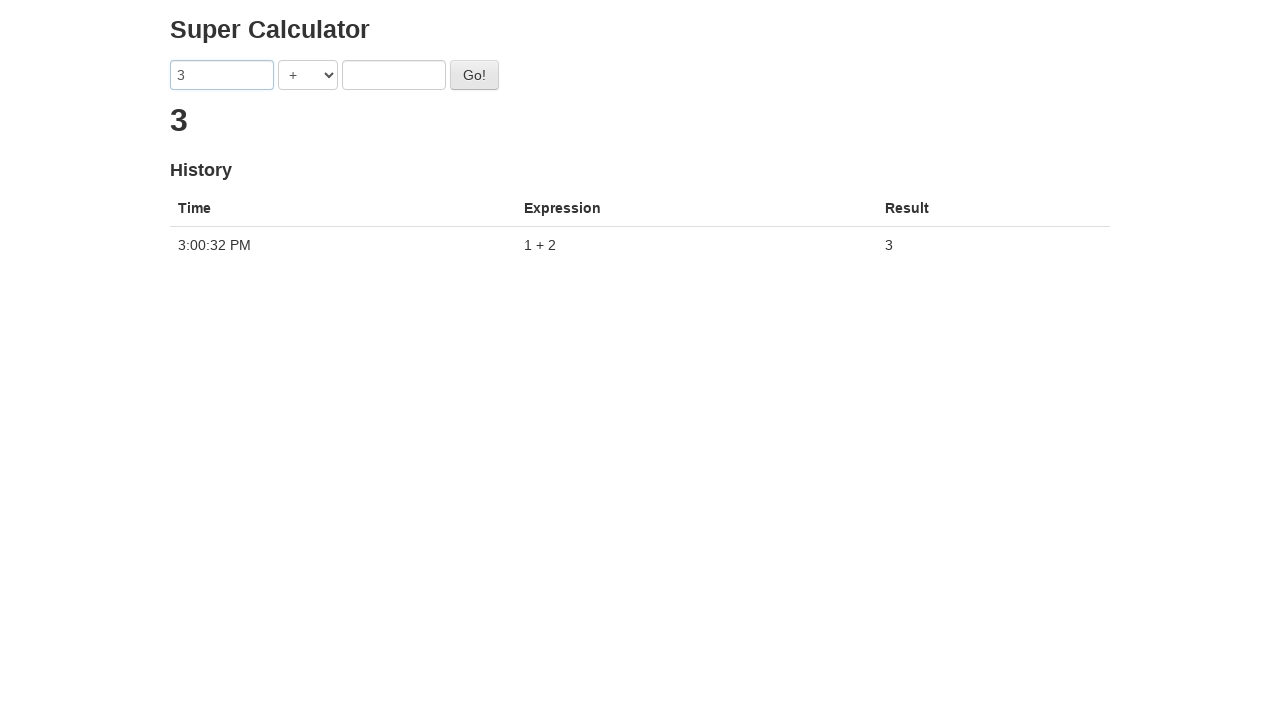

Filled second input field with '4' on input[ng-model='second']
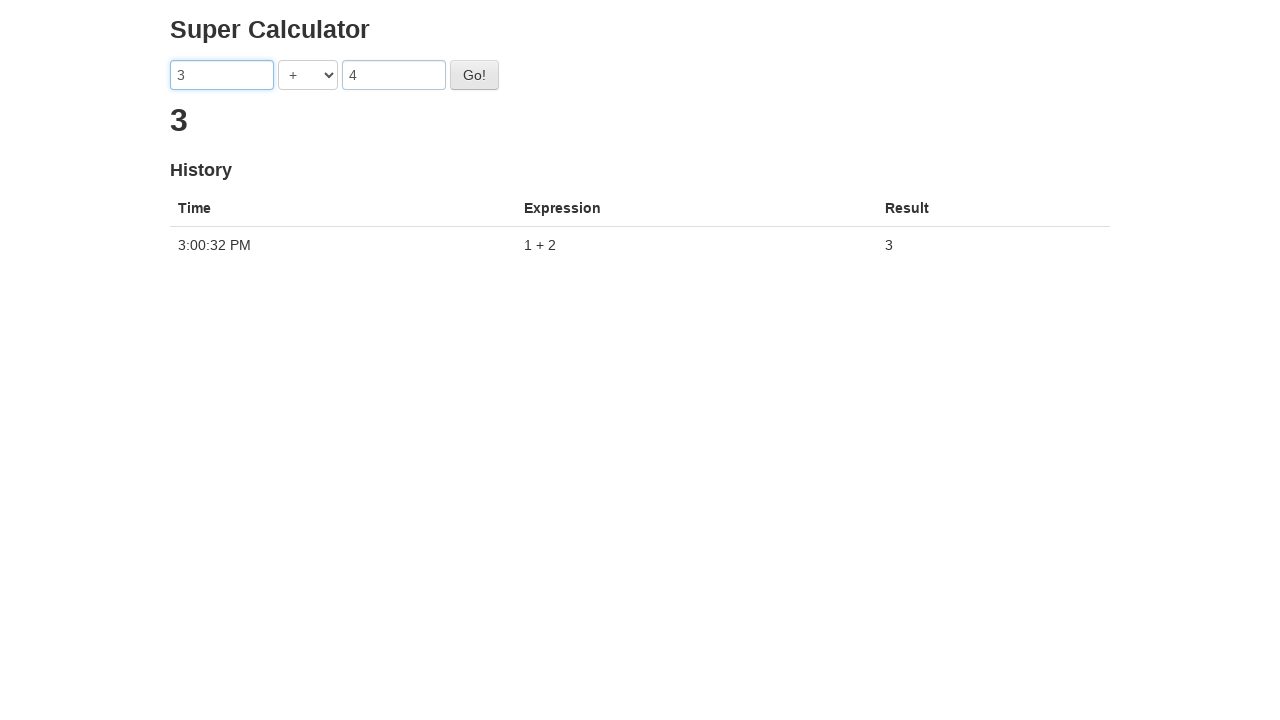

Selected '+' operator from dropdown on select[ng-model='operator']
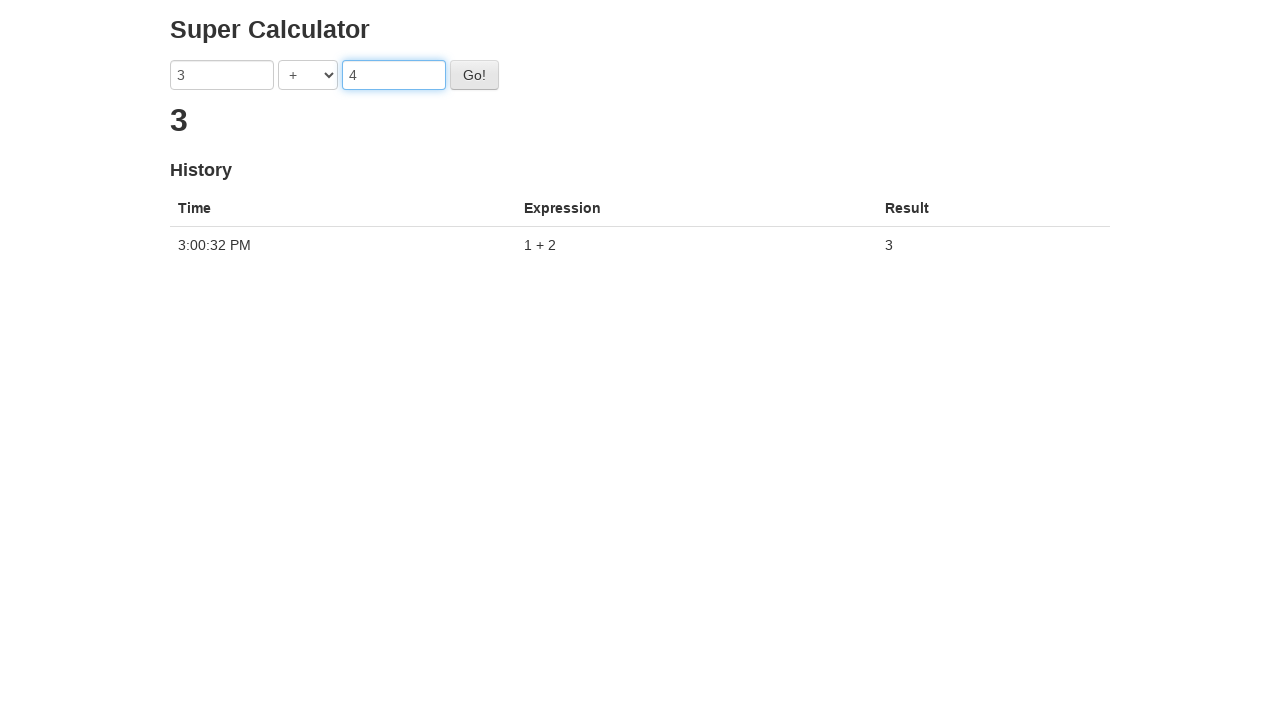

Clicked 'Go' button to perform second calculation (3+4) at (474, 75) on #gobutton
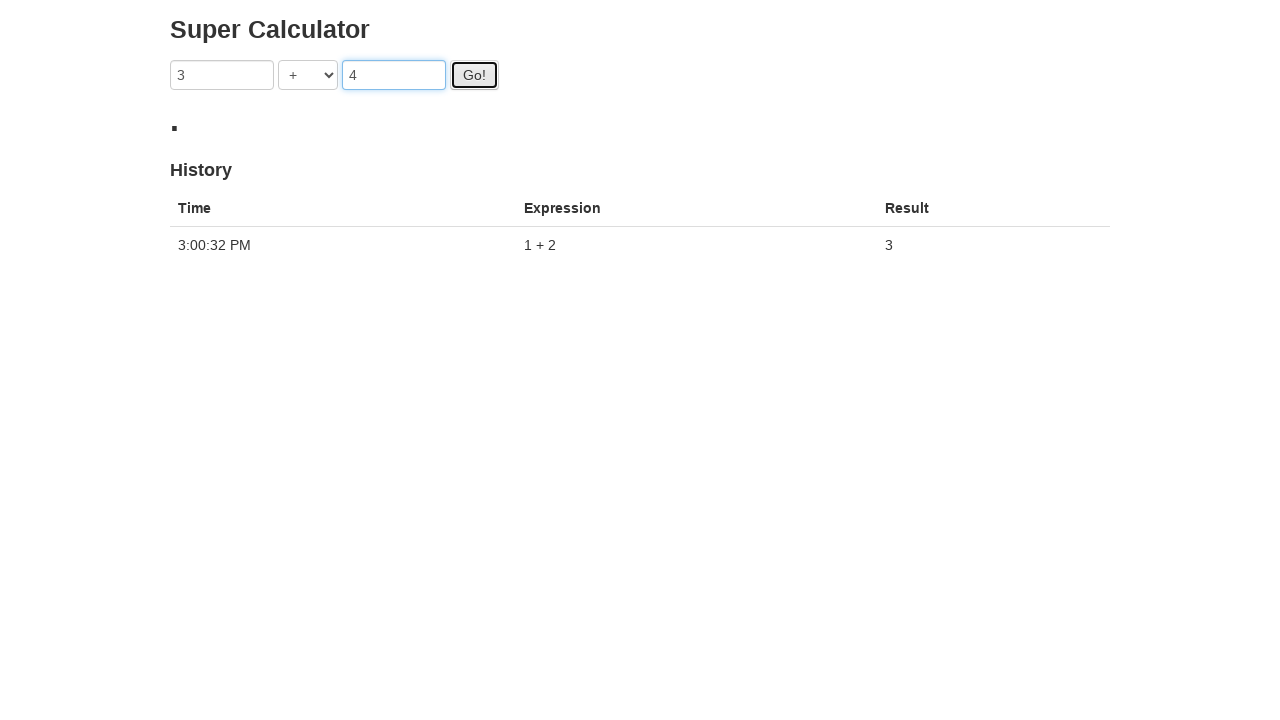

History updated with second calculation entry (total: 2 entries)
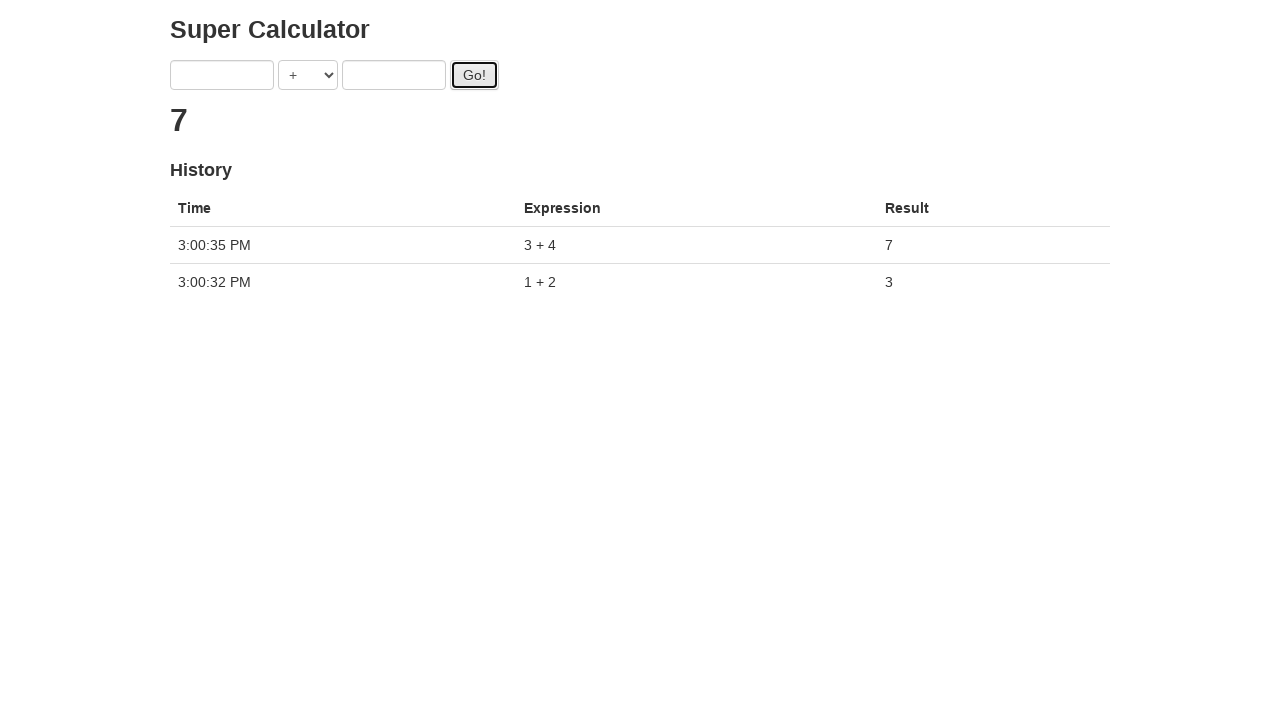

Filled first input field with '5' on input[ng-model='first']
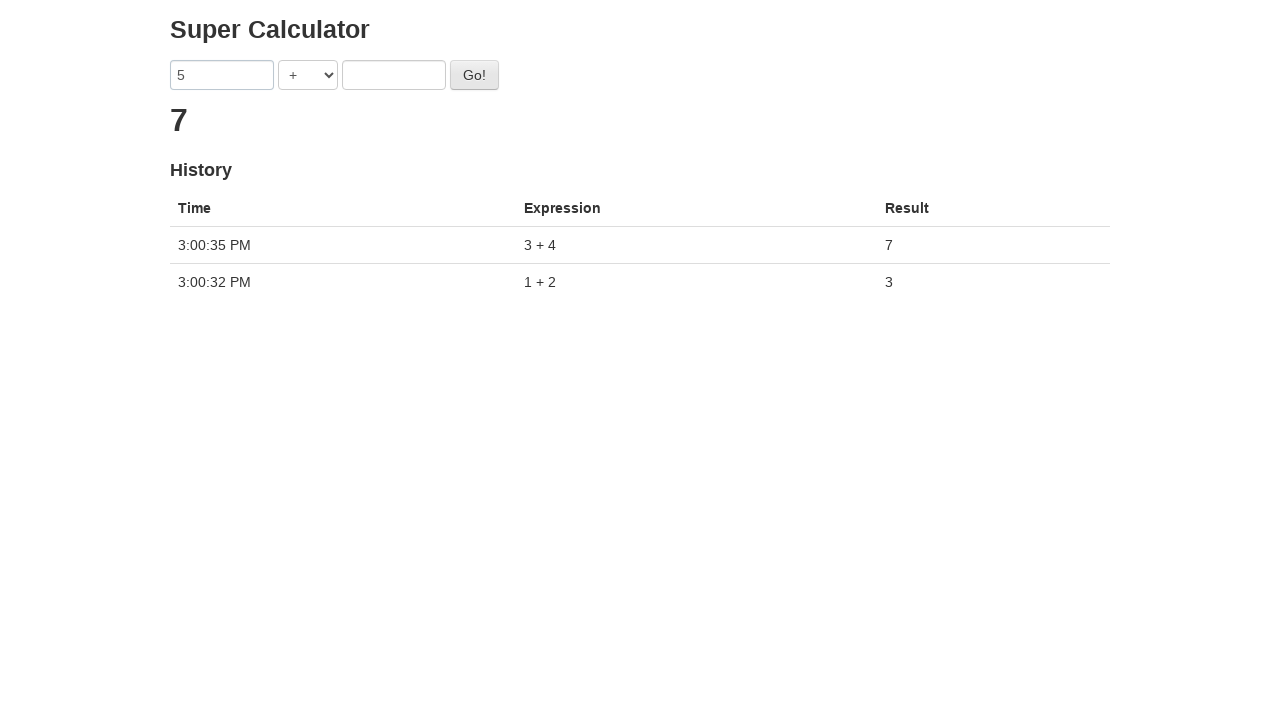

Filled second input field with '6' on input[ng-model='second']
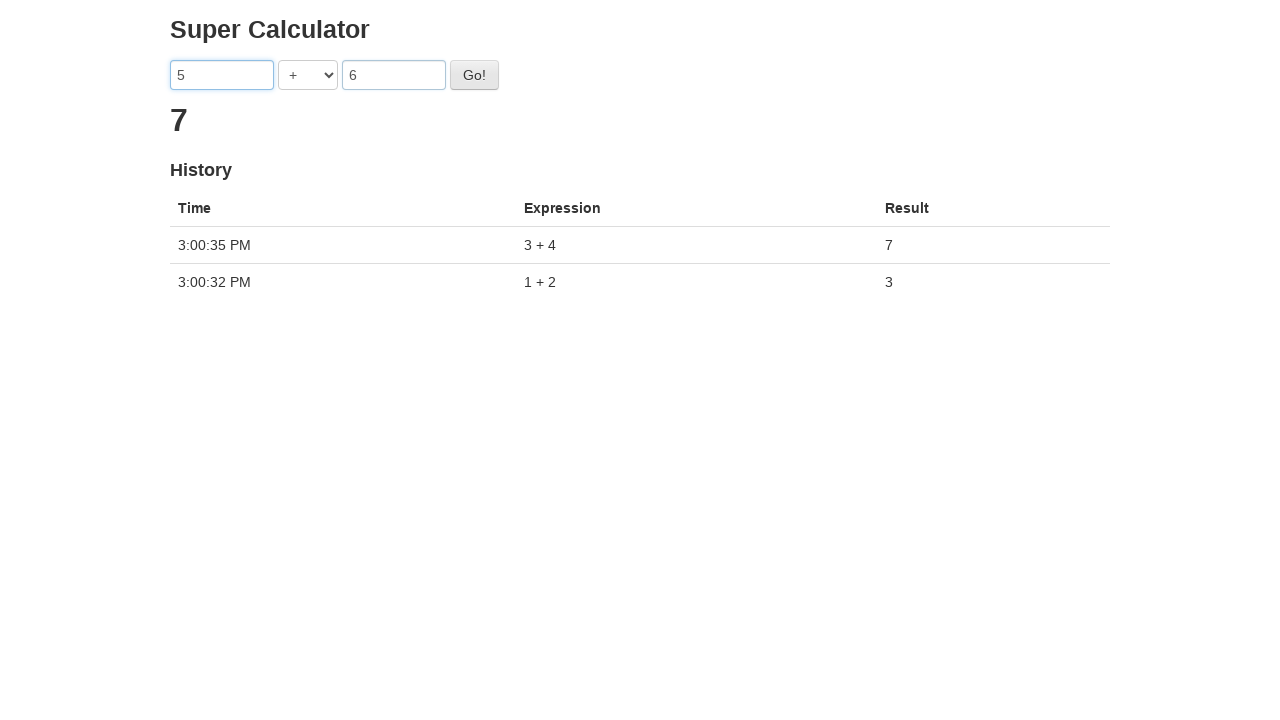

Selected '+' operator from dropdown on select[ng-model='operator']
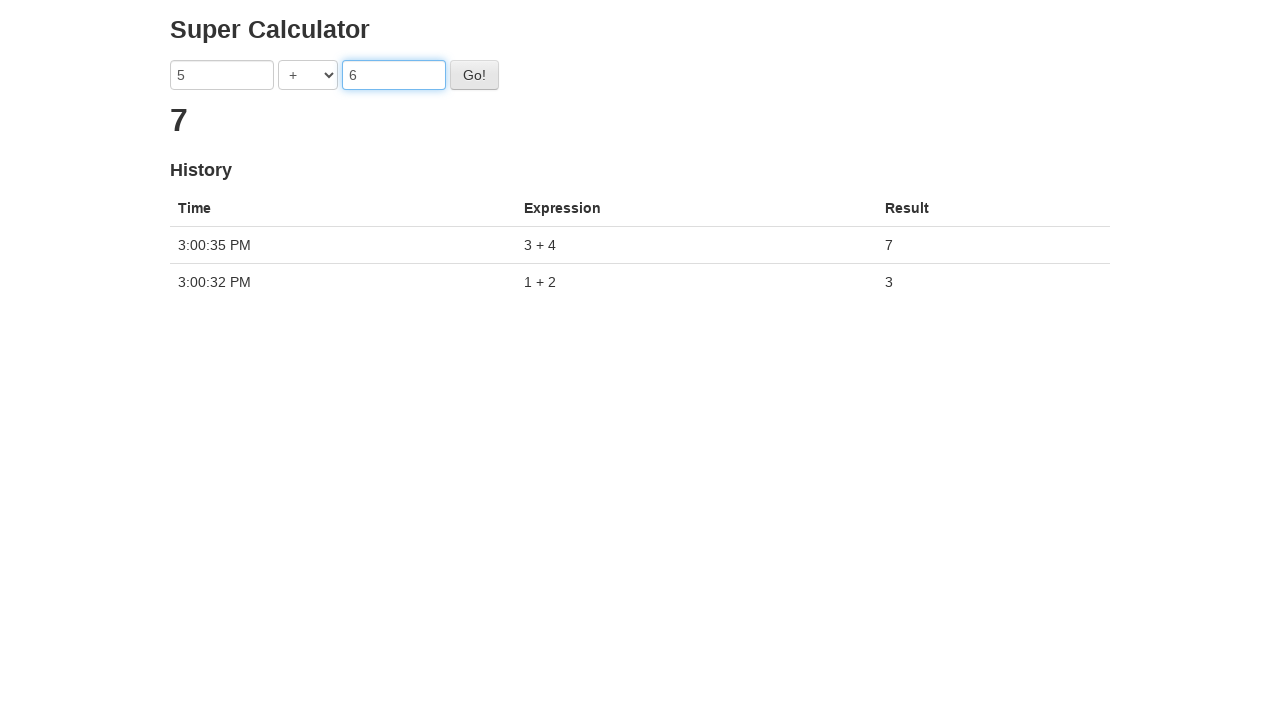

Clicked 'Go' button to perform third calculation (5+6) at (474, 75) on #gobutton
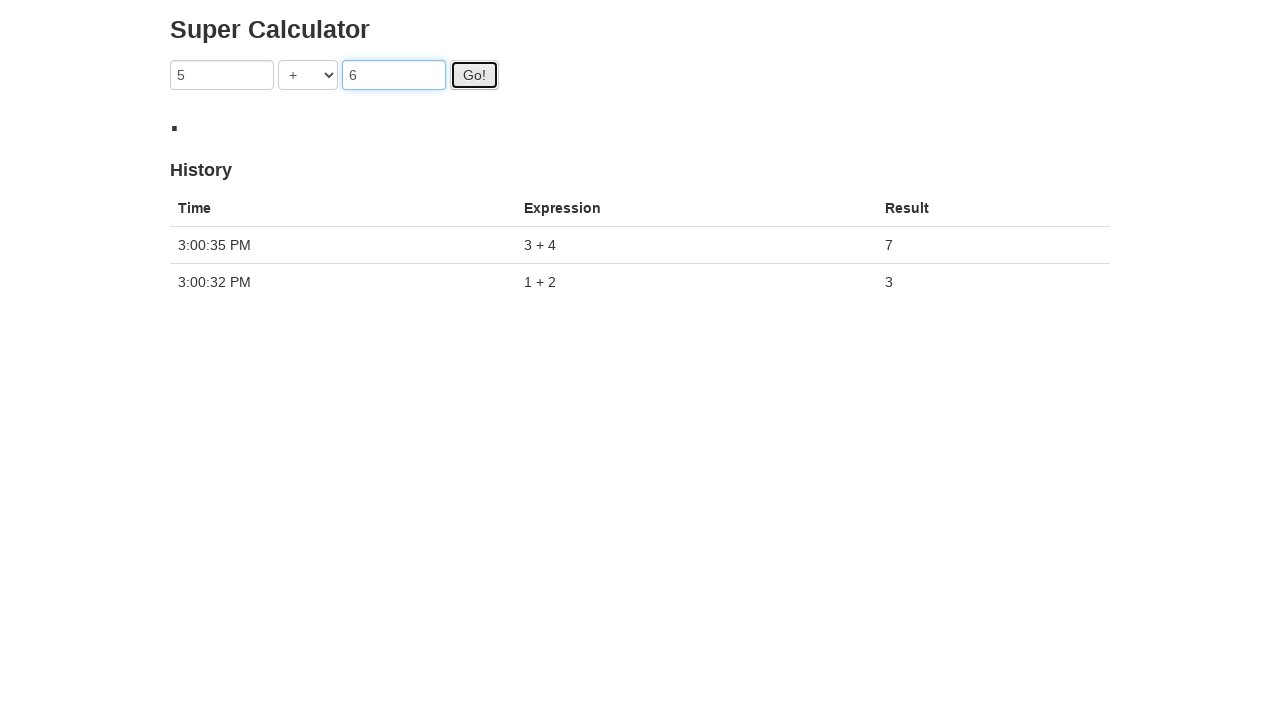

History updated with third calculation entry (total: 3 entries)
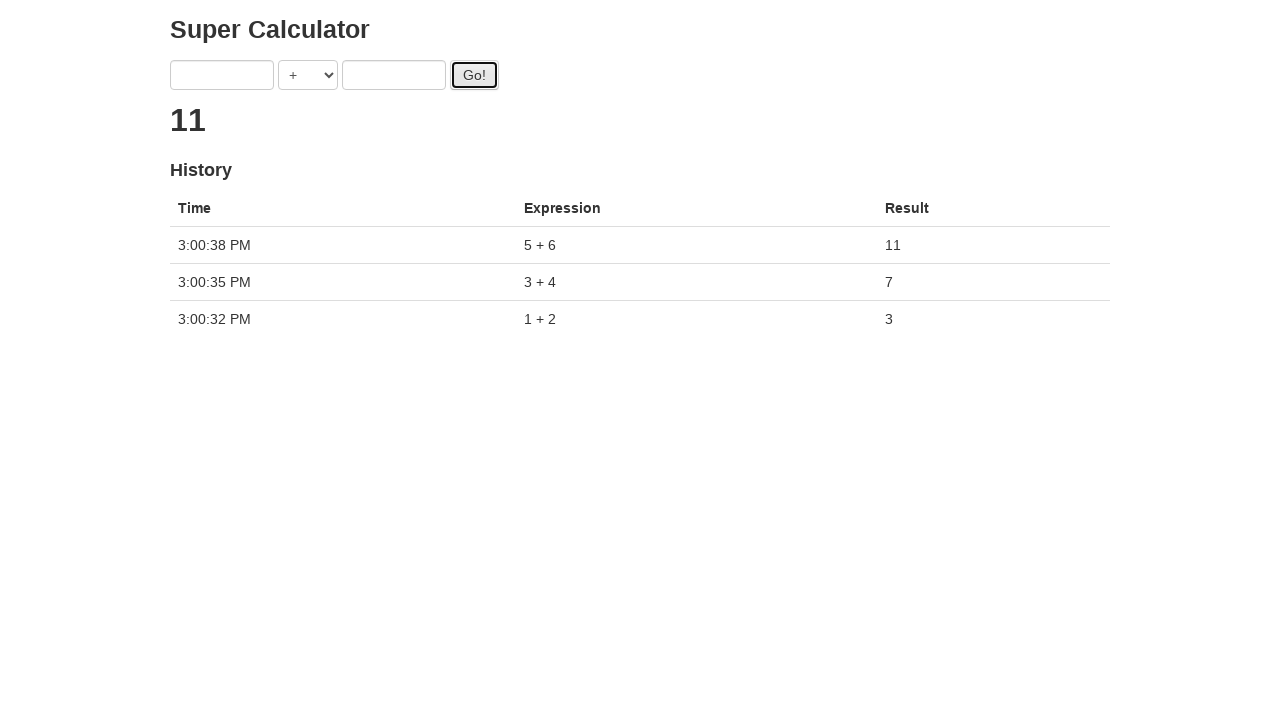

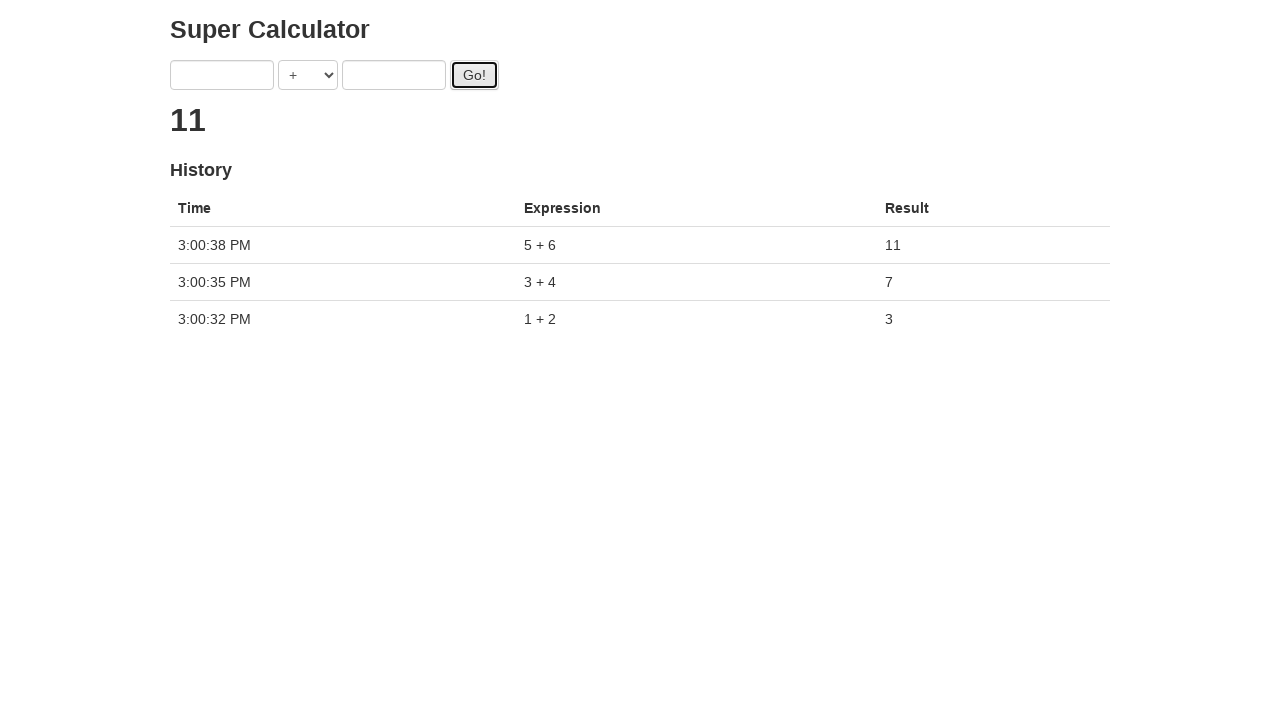